Navigates to W3Schools HTML tables page and retrieves all table headers

Starting URL: https://www.w3schools.com/html/html_tables.asp

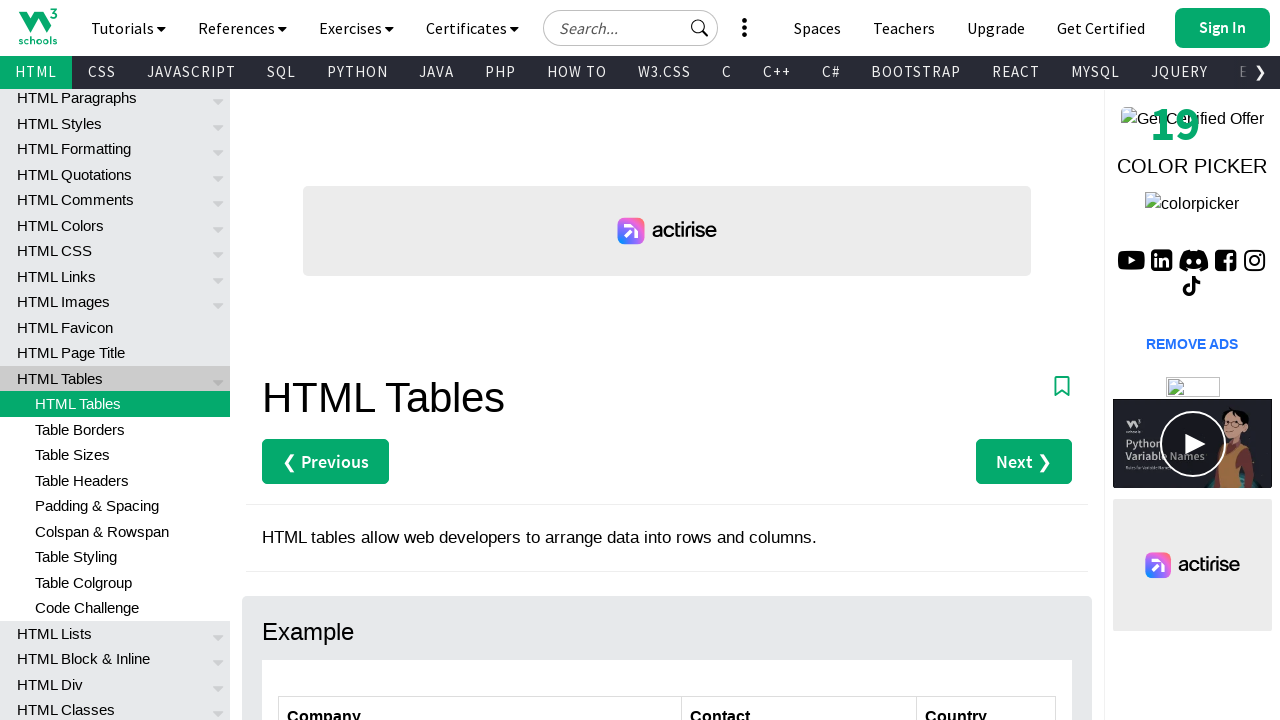

Navigated to W3Schools HTML tables page
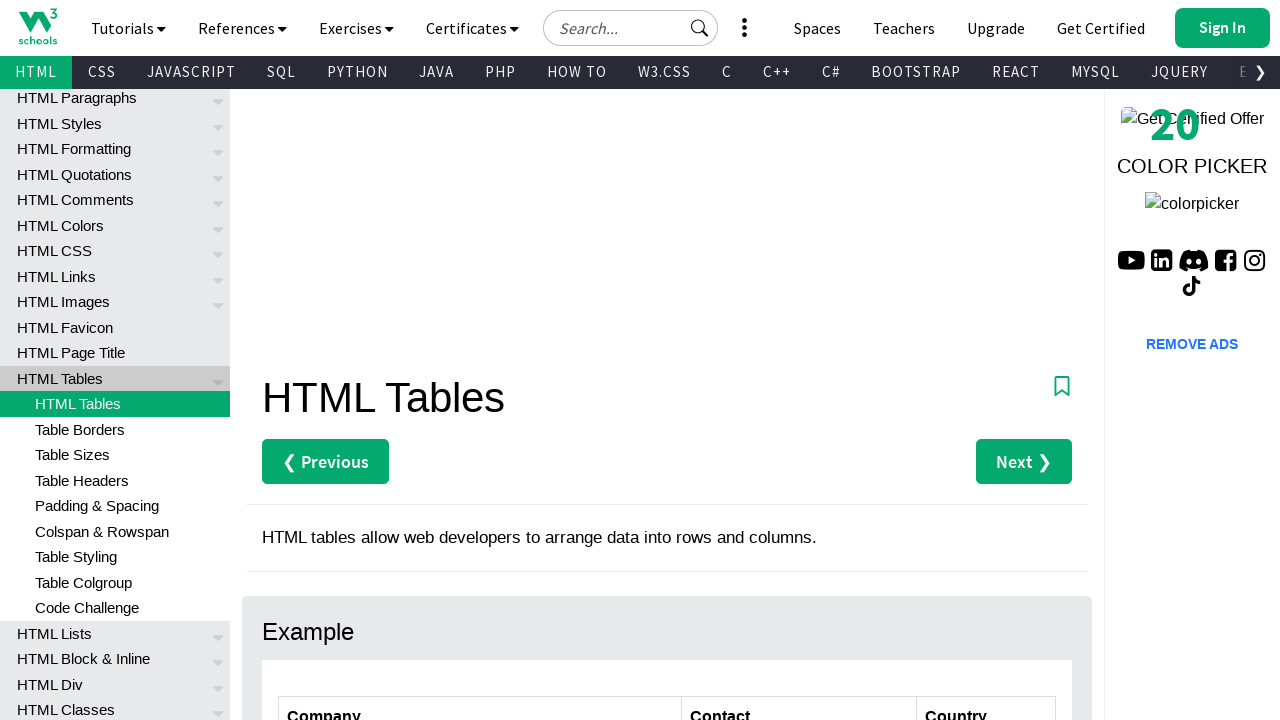

Table headers loaded
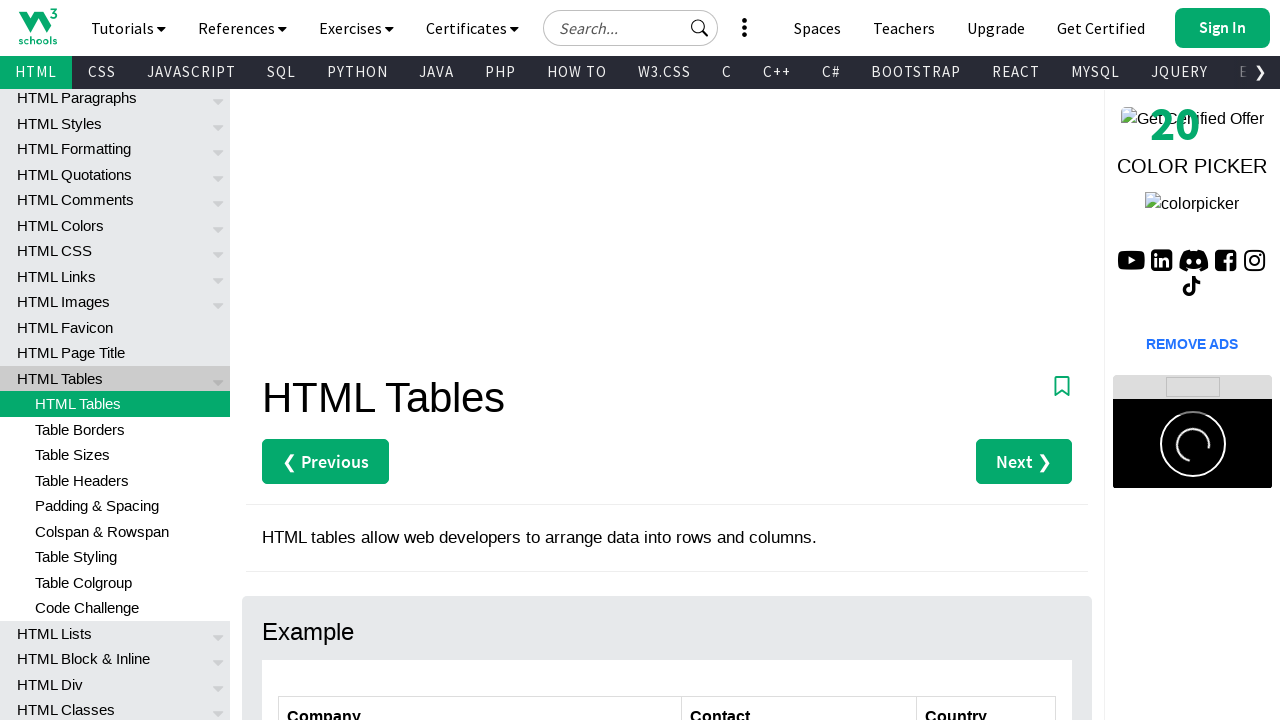

Retrieved all table headers from customers table
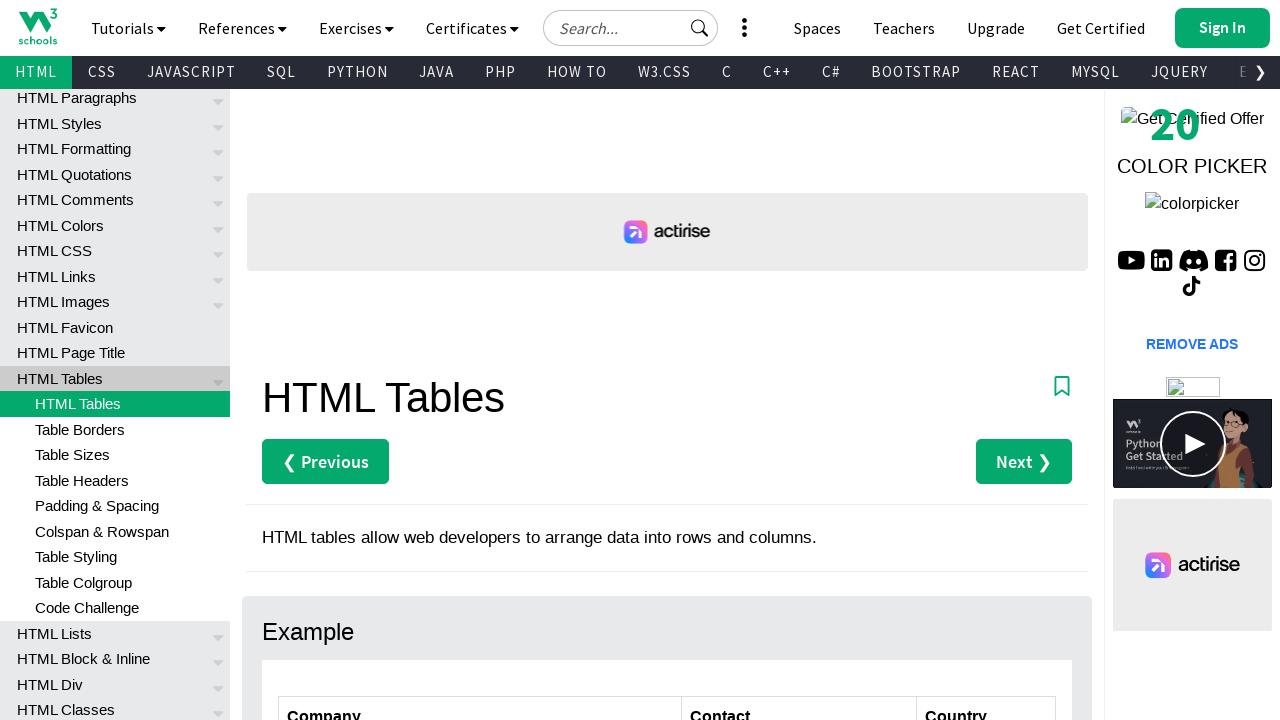

Retrieved table header text: Company
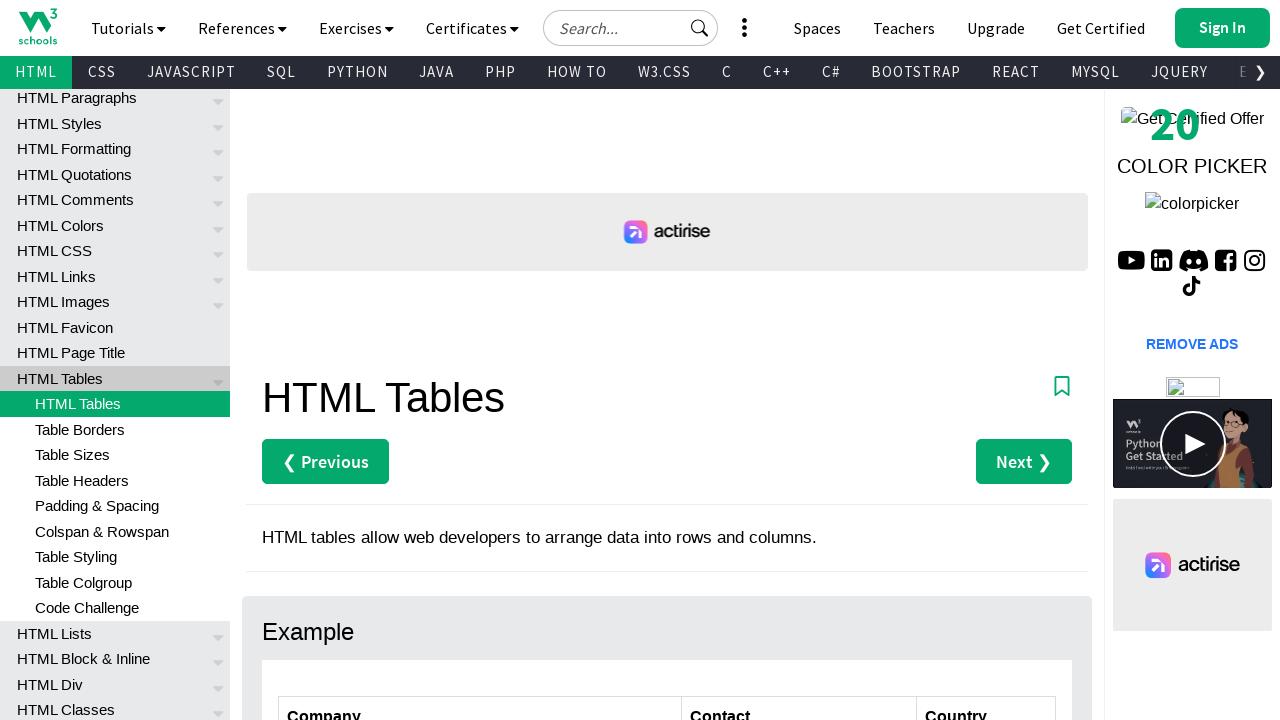

Retrieved table header text: Contact
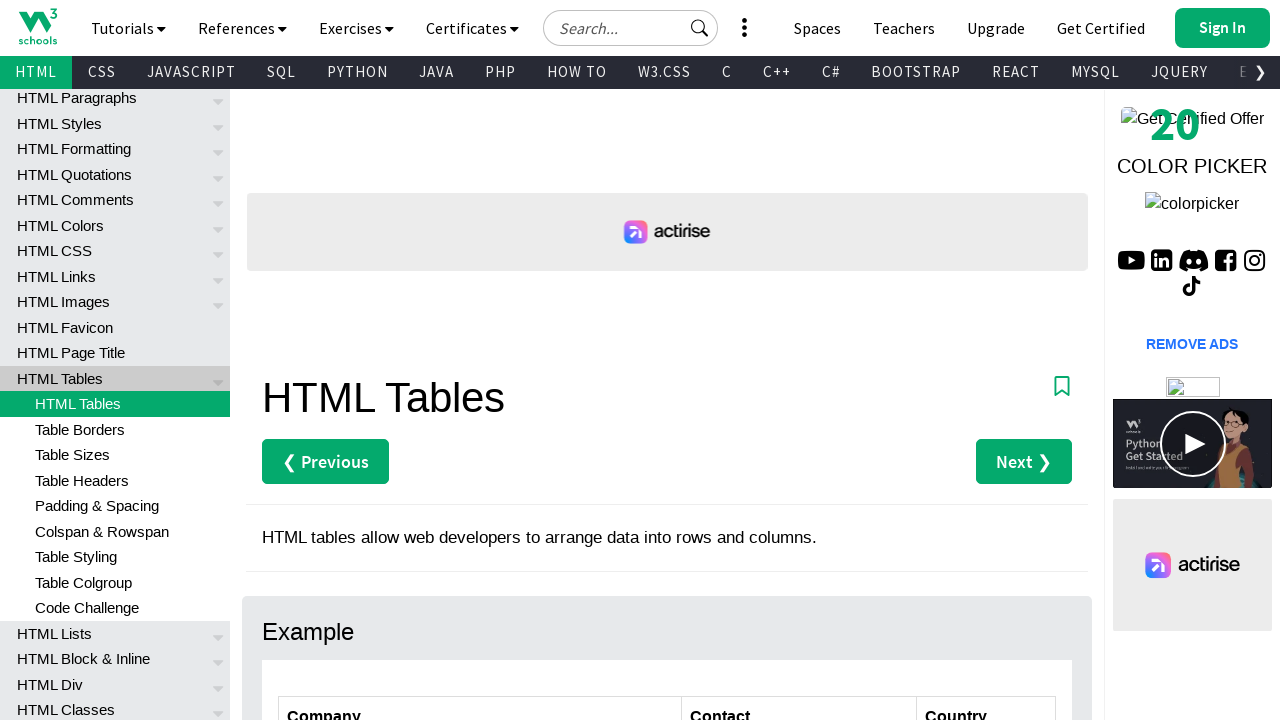

Retrieved table header text: Country
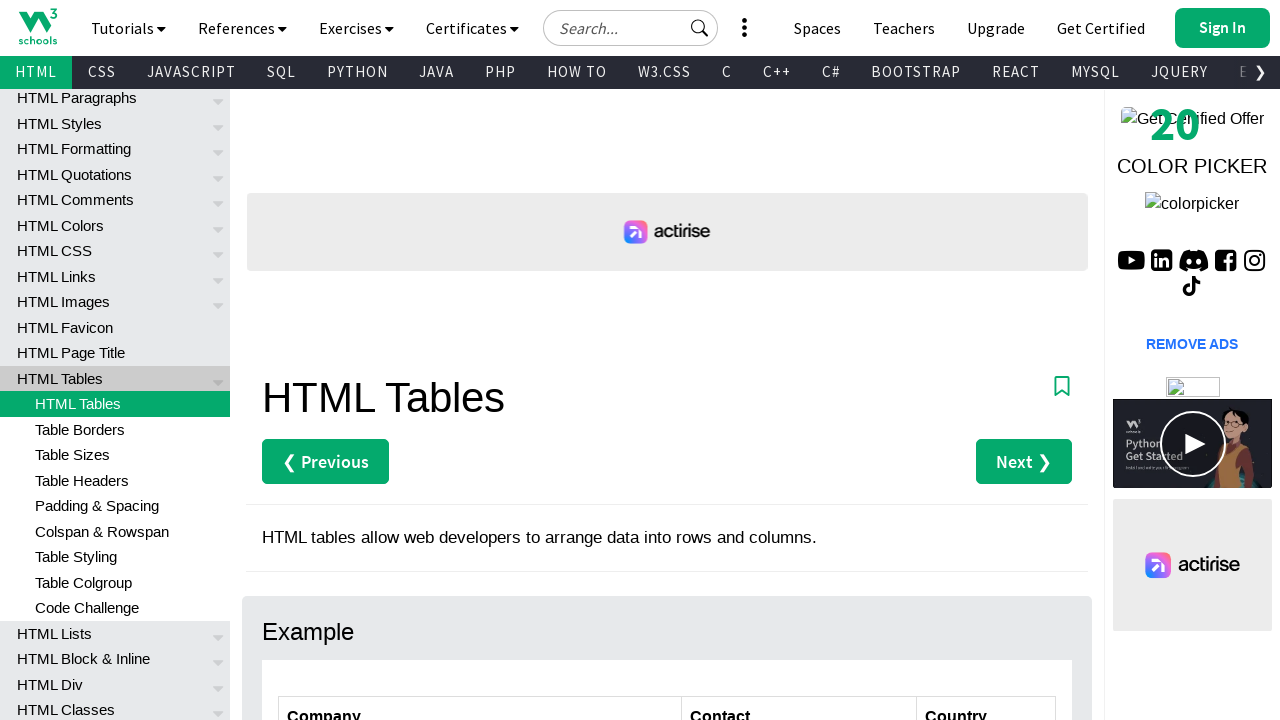

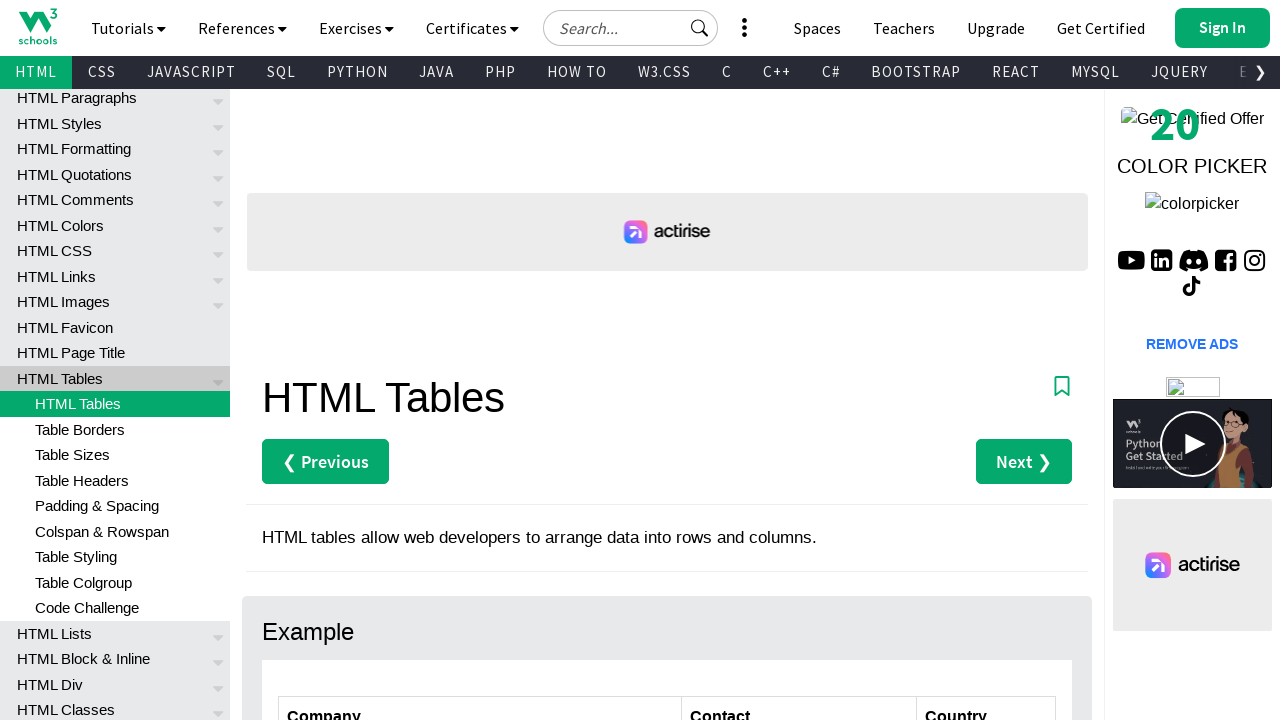